Tests navigation to the Products page and verifies that clicking on the Polo brand button works correctly, navigating to the Polo brand products page.

Starting URL: https://www.automationexercise.com/

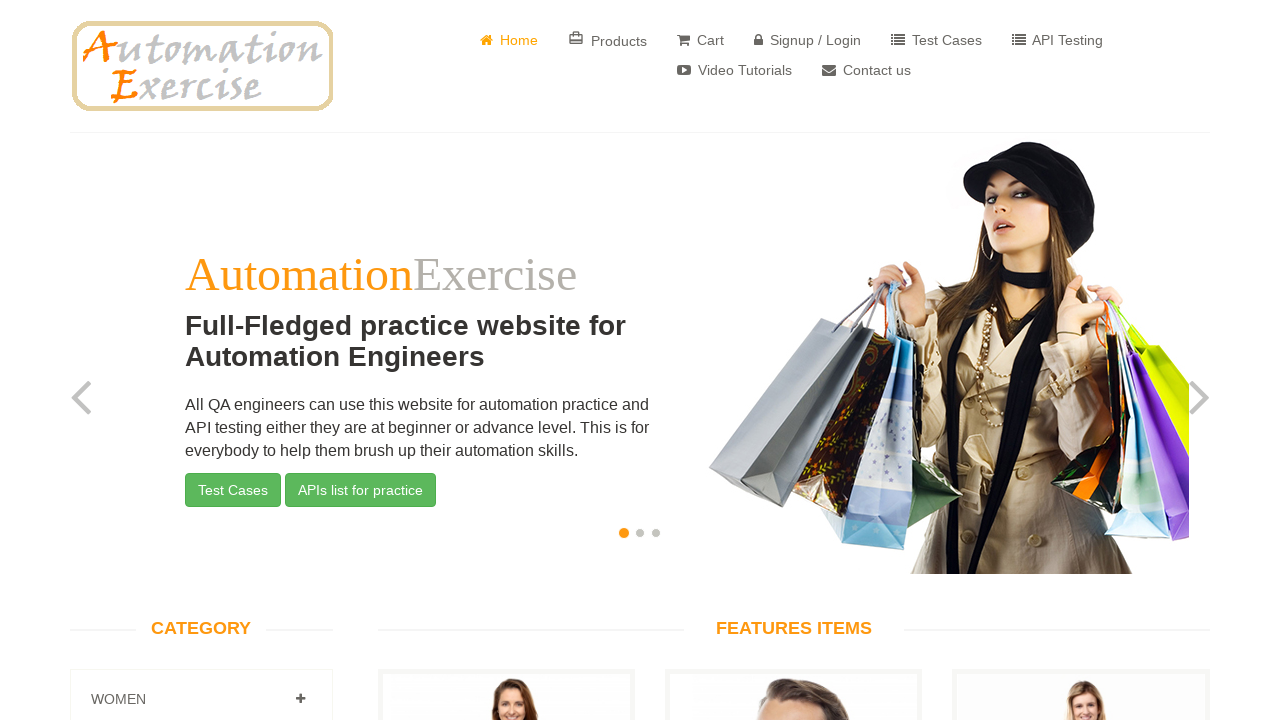

Clicked on the Products button in the navigation at (608, 40) on a[href='/products']
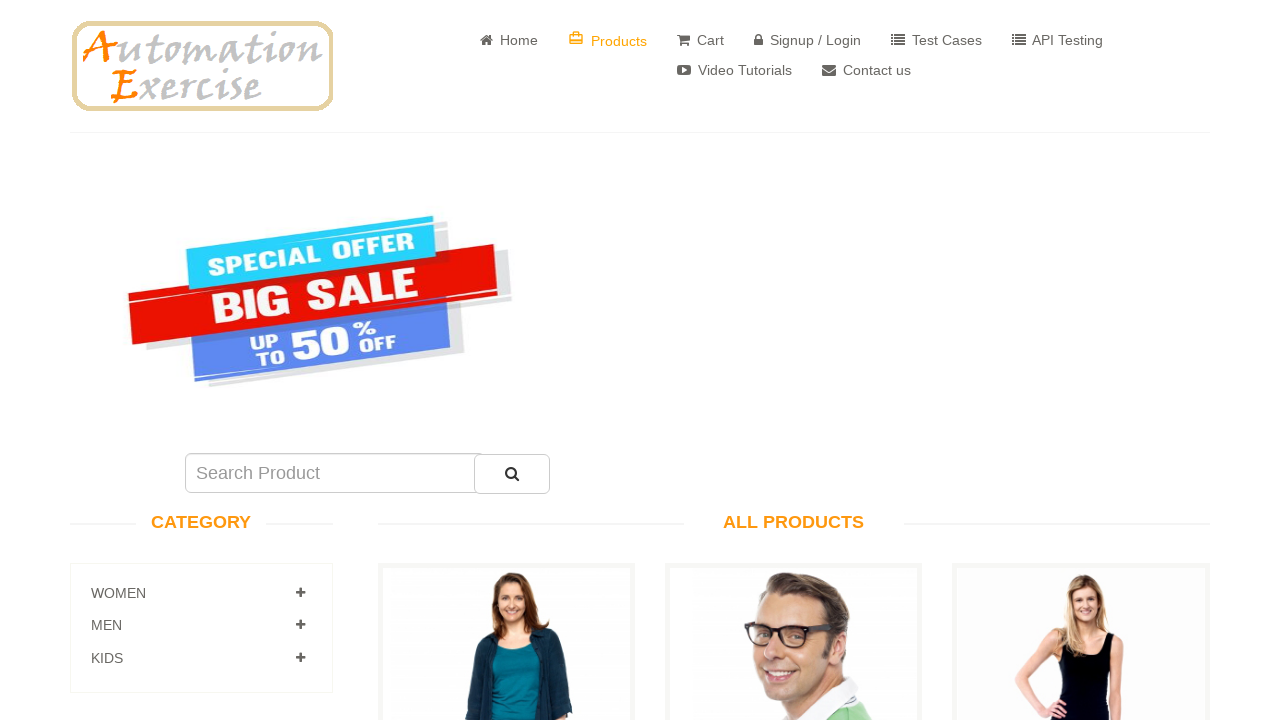

Products page loaded and Polo brand button became visible
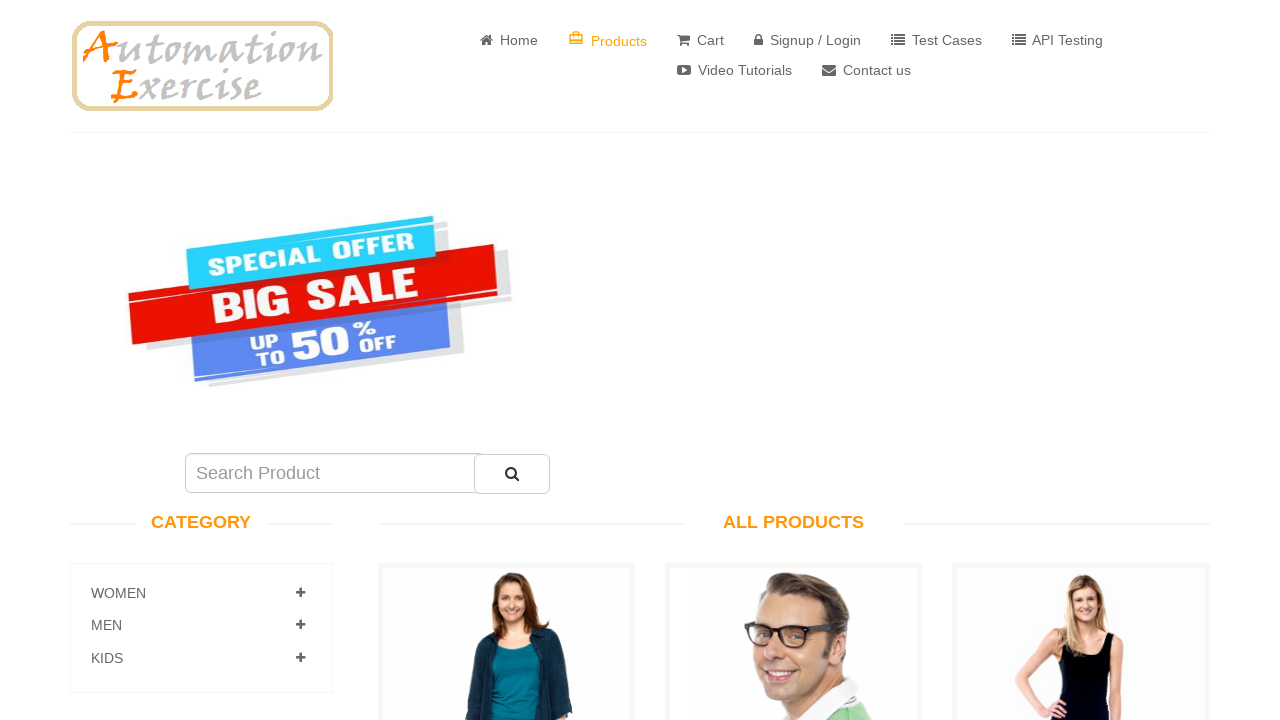

Located the Polo brand button element
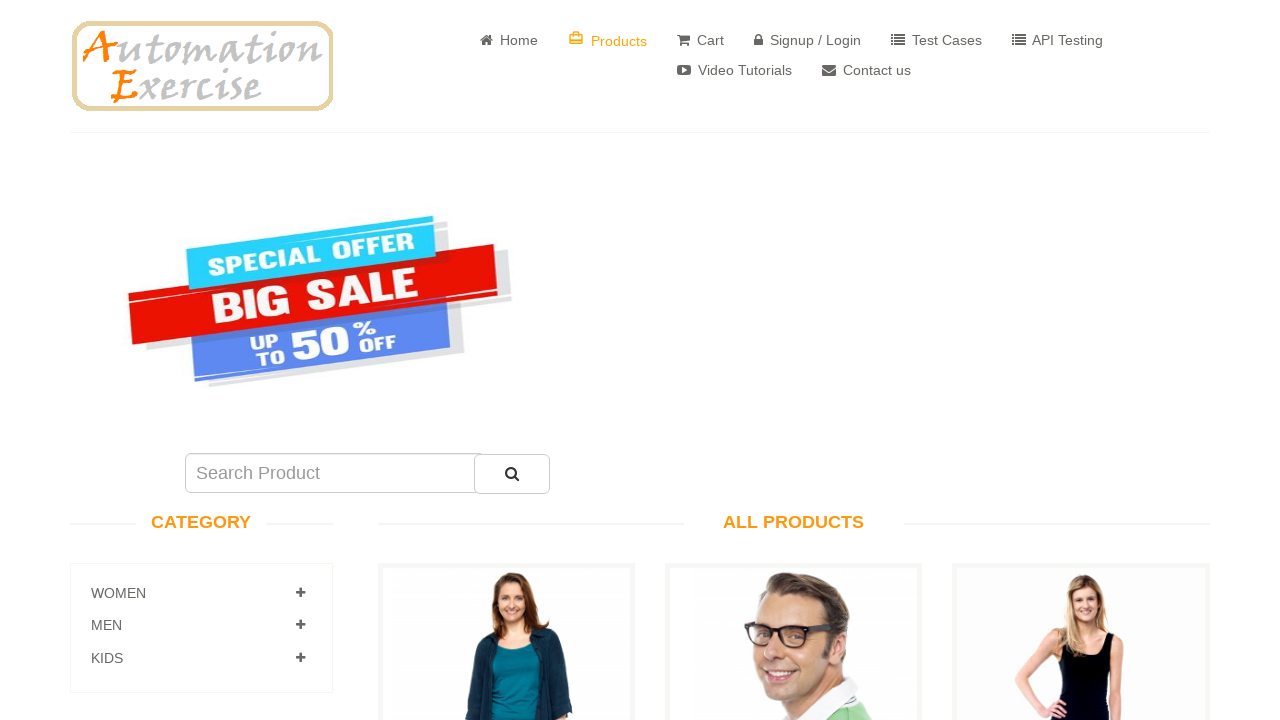

Scrolled Polo brand button into view if needed
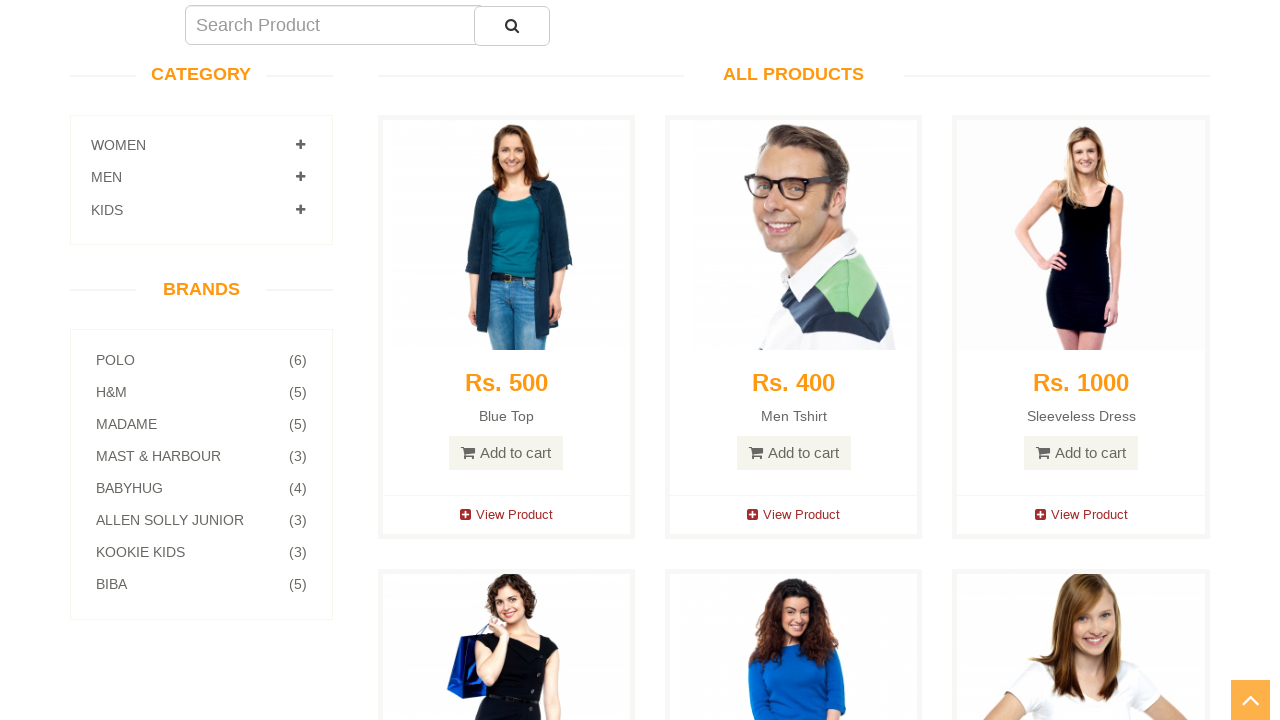

Clicked on the Polo brand button at (201, 360) on a[href='/brand_products/Polo']
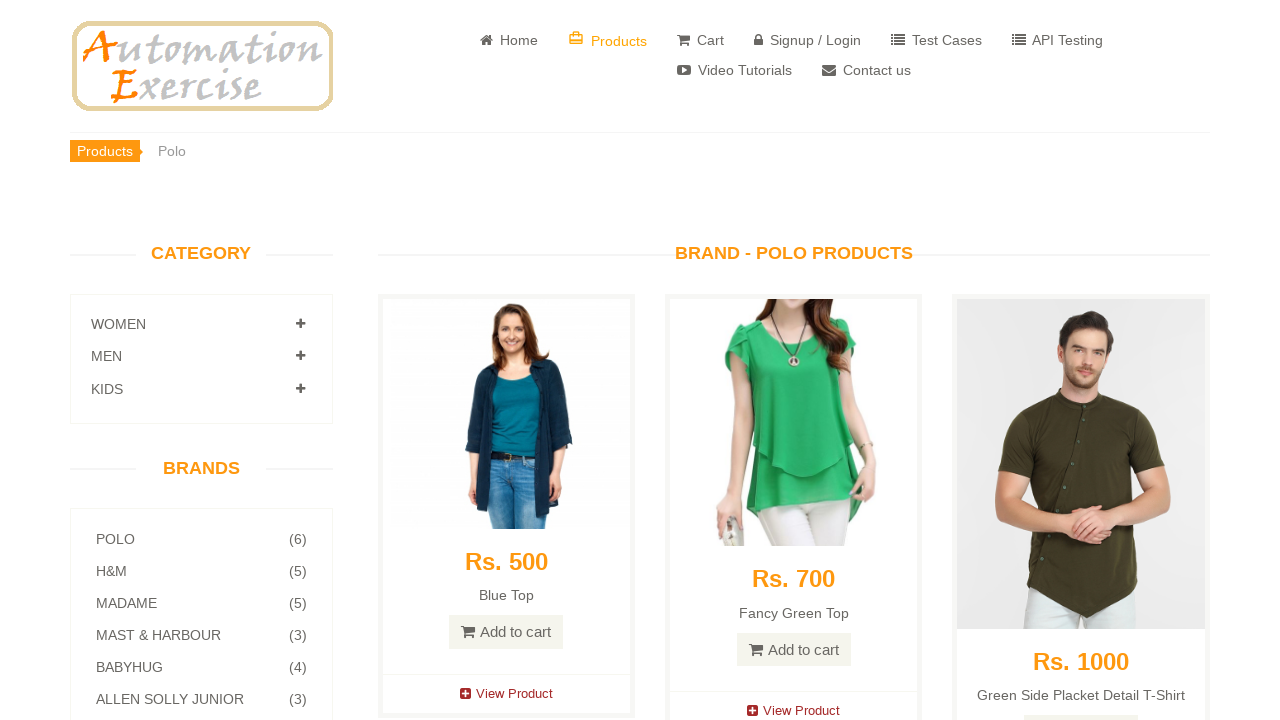

Polo brand products page loaded successfully
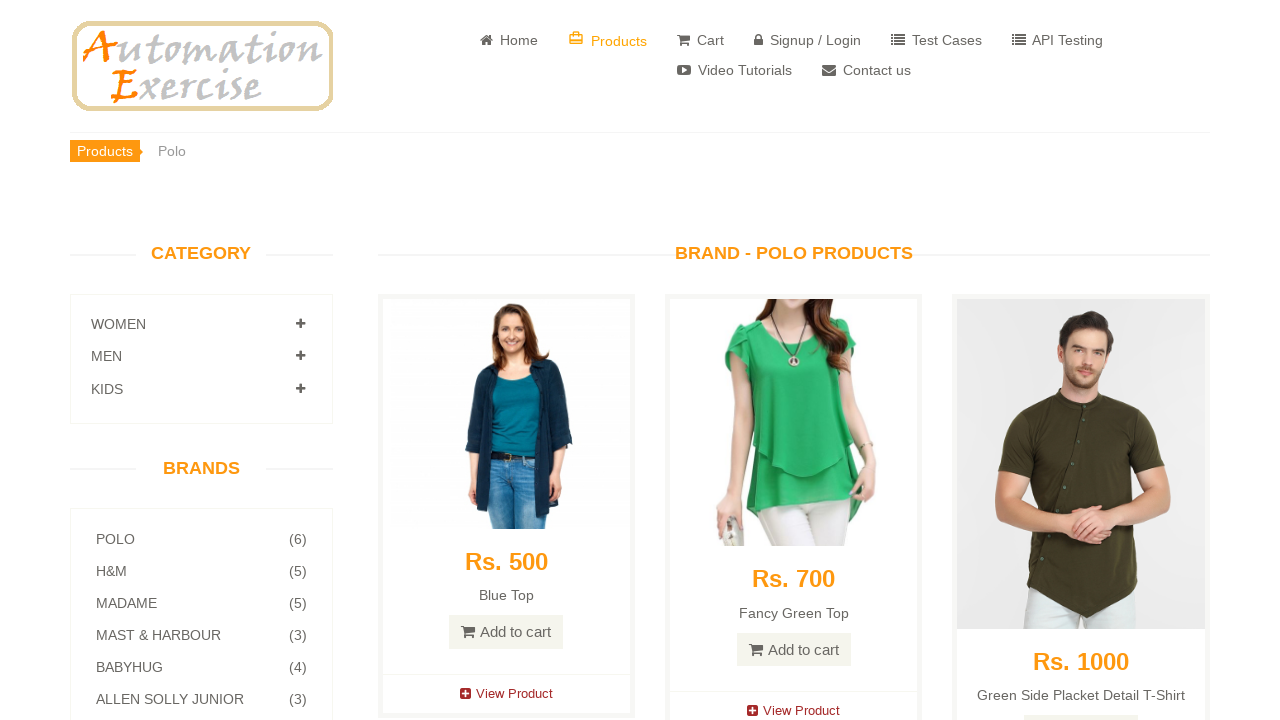

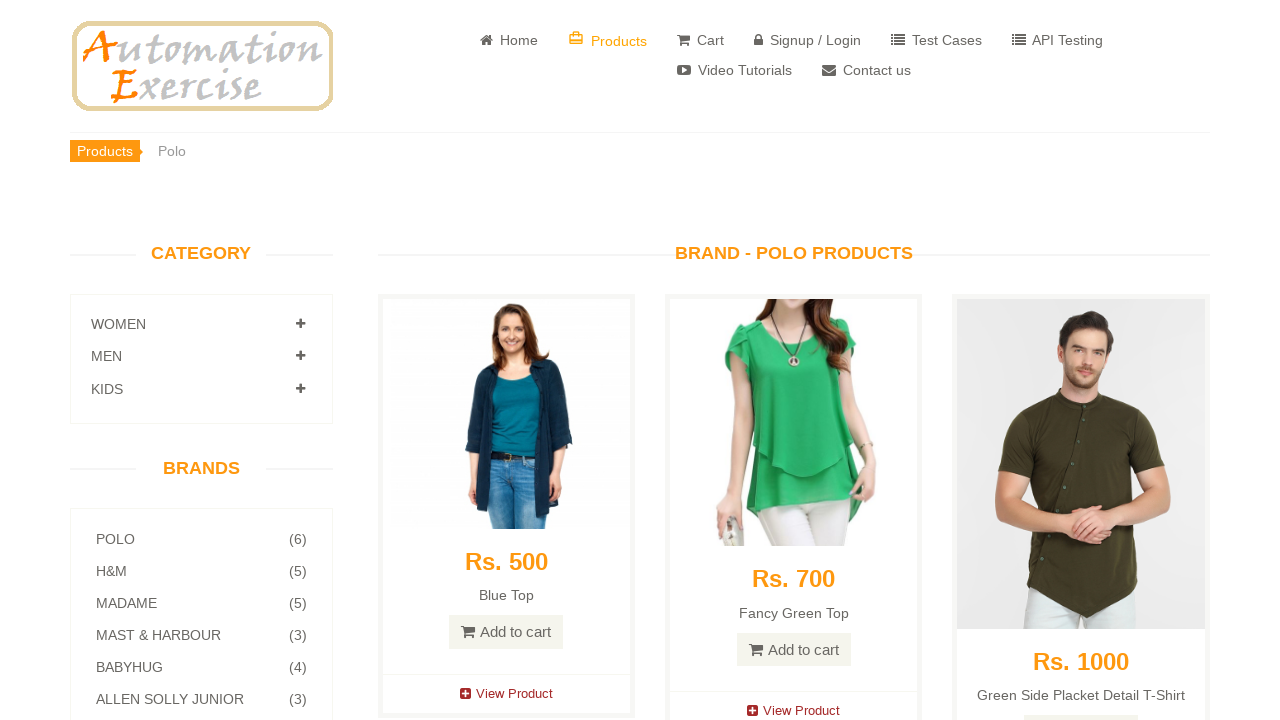